Tests marking all todo items as completed using the toggle-all checkbox

Starting URL: https://demo.playwright.dev/todomvc

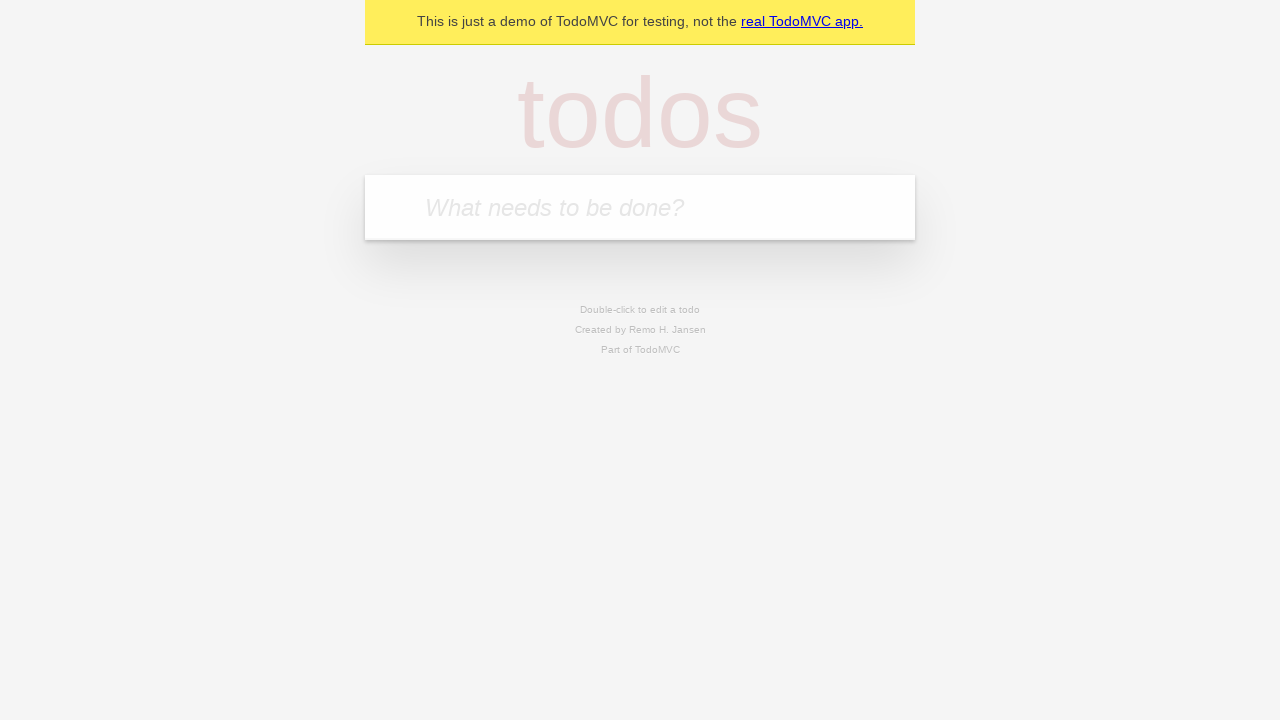

Filled todo input with 'buy some cheese' on internal:attr=[placeholder="What needs to be done?"i]
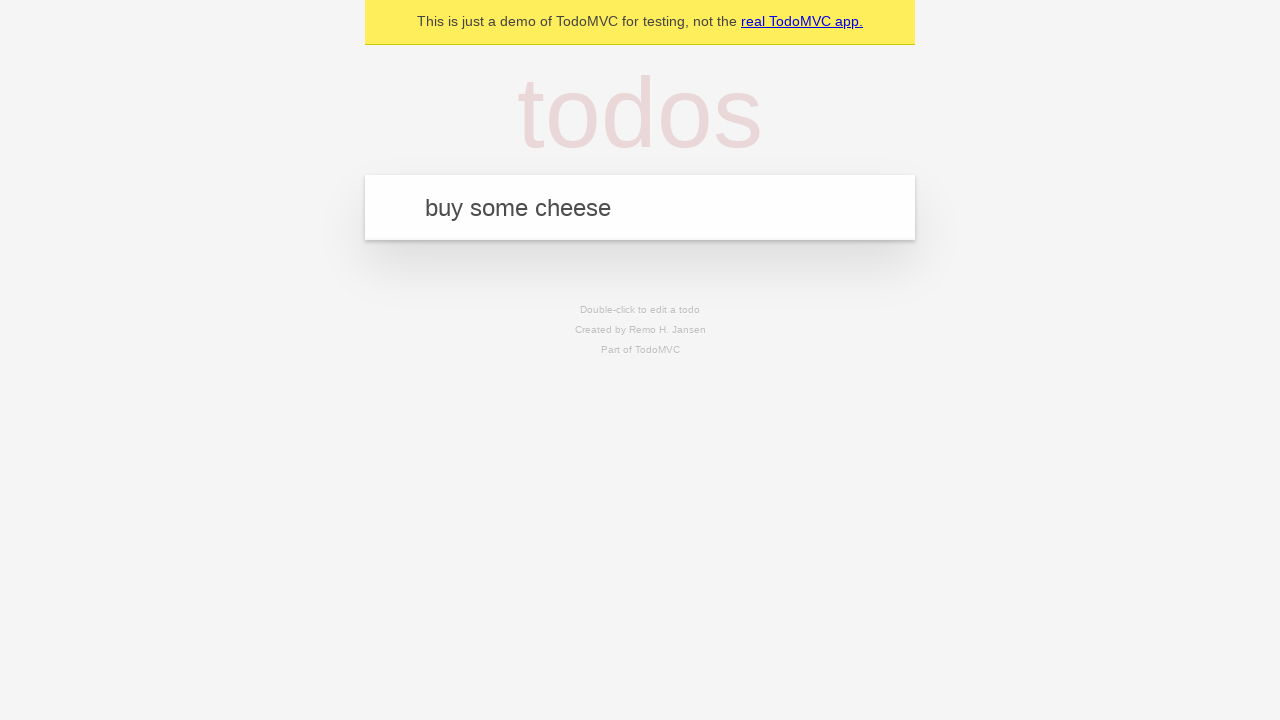

Pressed Enter to create todo item 'buy some cheese' on internal:attr=[placeholder="What needs to be done?"i]
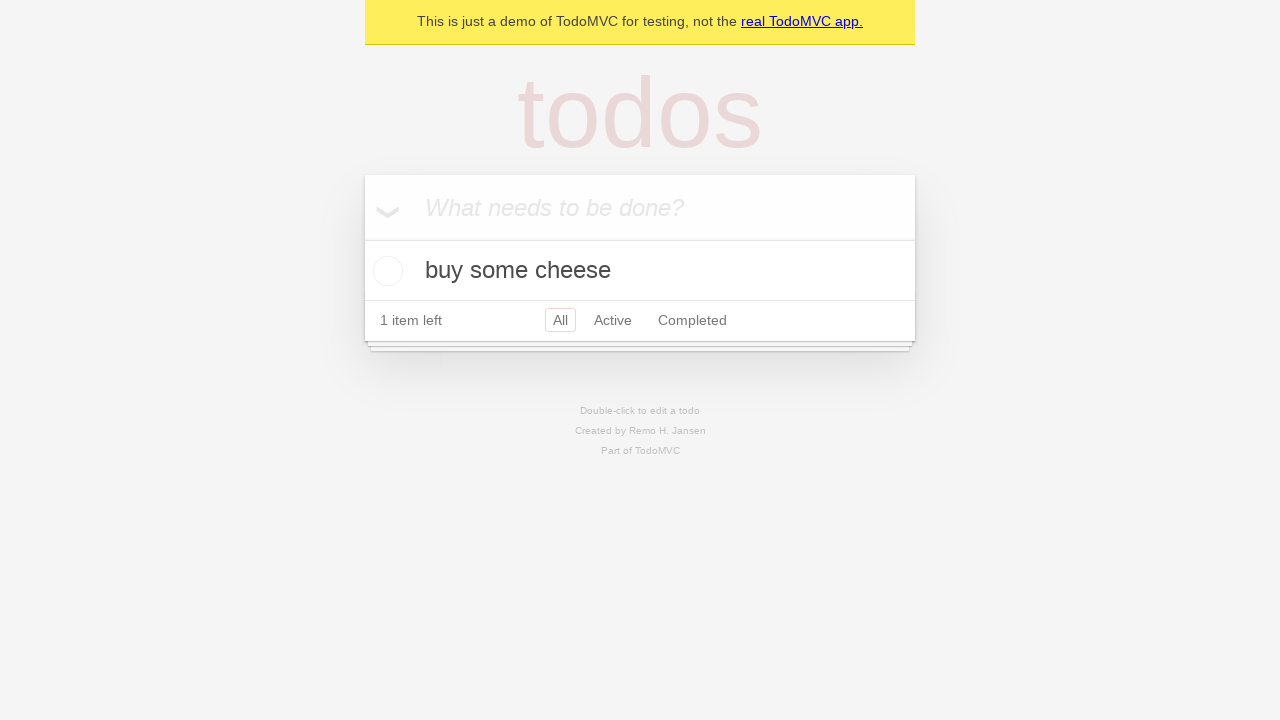

Filled todo input with 'feed the cat' on internal:attr=[placeholder="What needs to be done?"i]
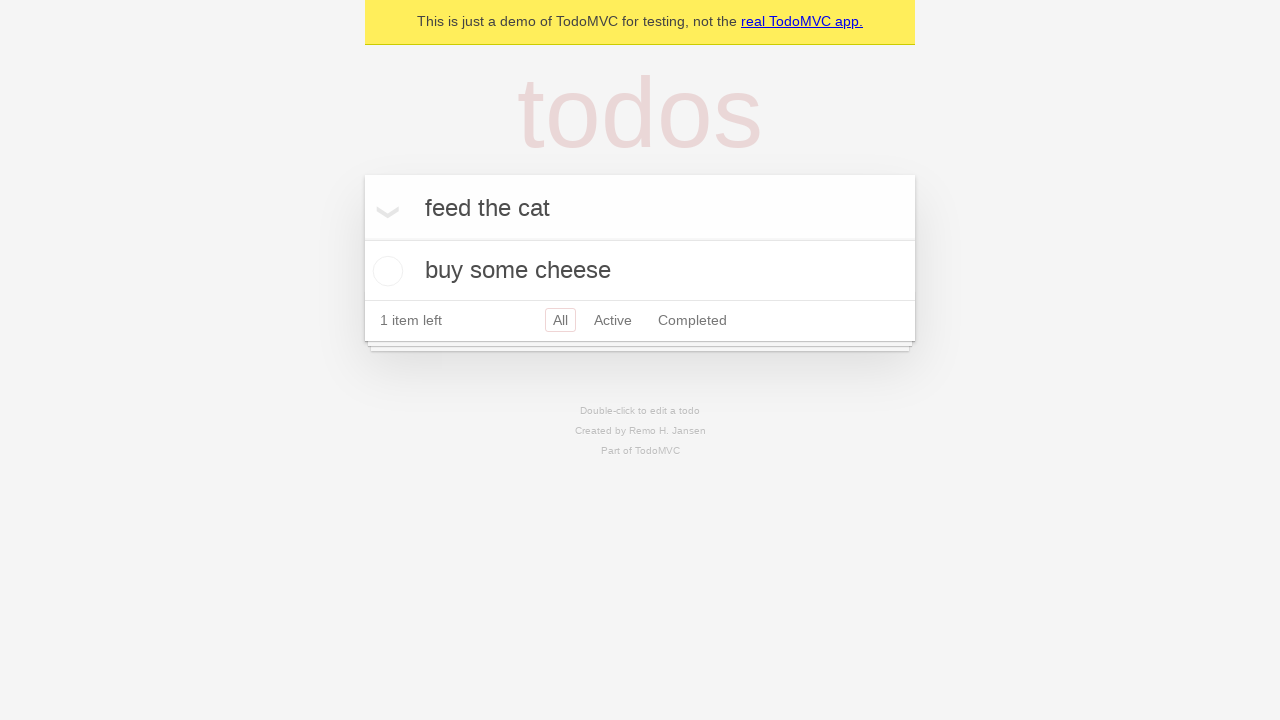

Pressed Enter to create todo item 'feed the cat' on internal:attr=[placeholder="What needs to be done?"i]
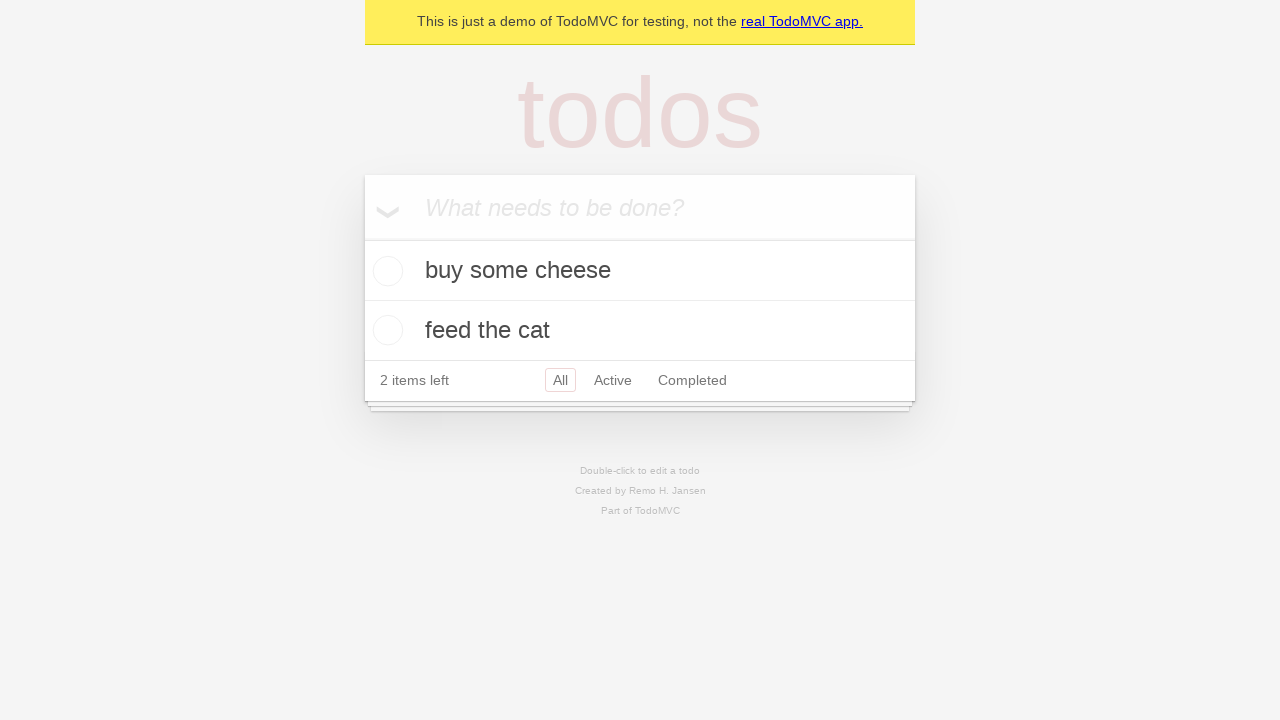

Filled todo input with 'book a doctors appointment' on internal:attr=[placeholder="What needs to be done?"i]
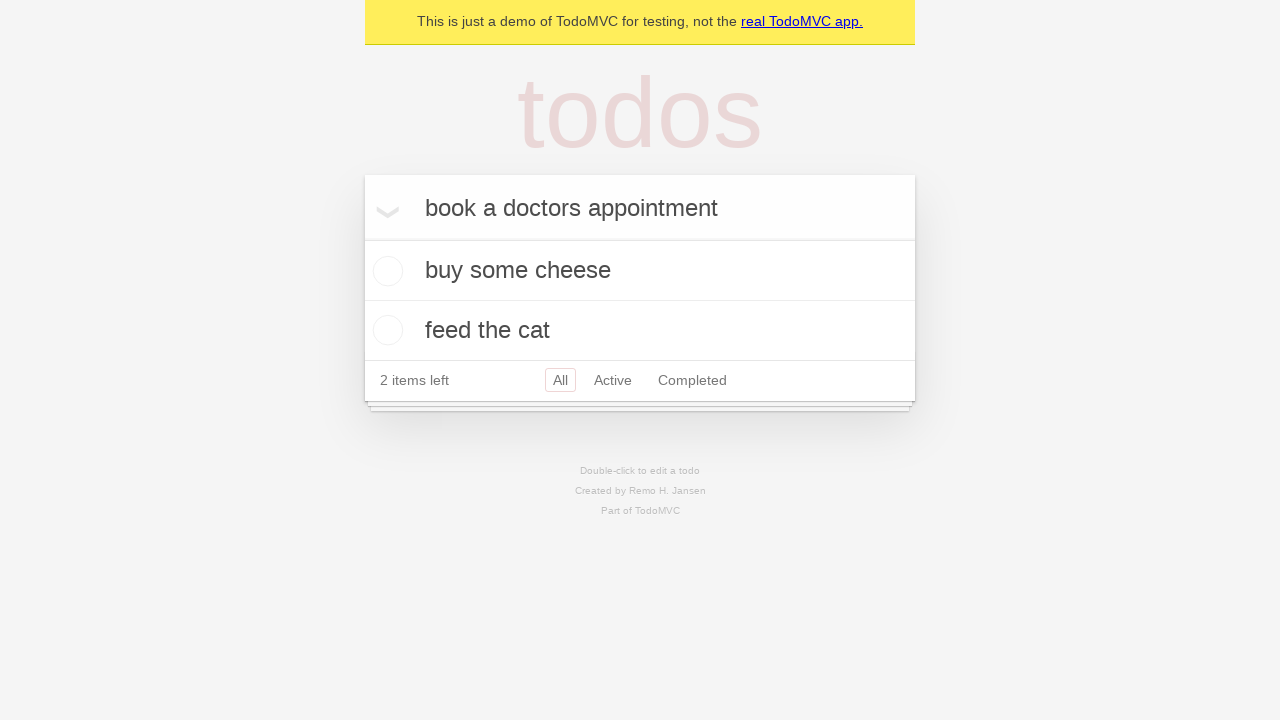

Pressed Enter to create todo item 'book a doctors appointment' on internal:attr=[placeholder="What needs to be done?"i]
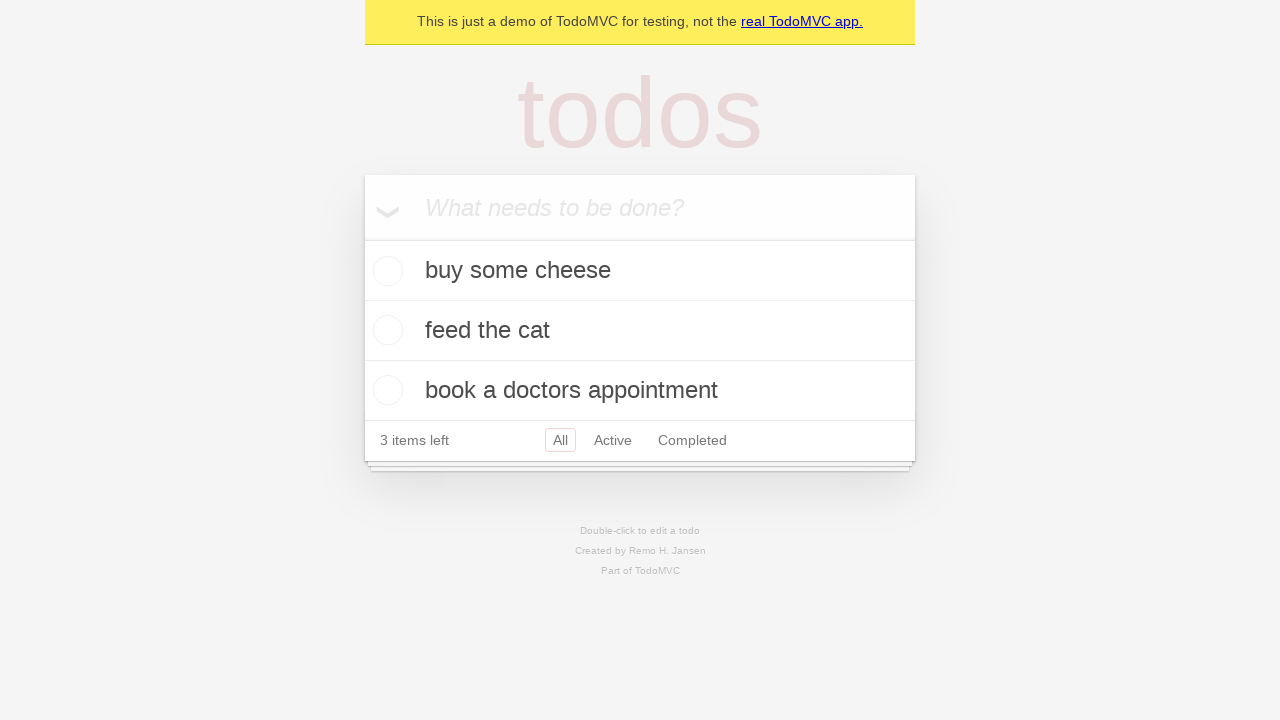

Waited for all 3 todo items to be created
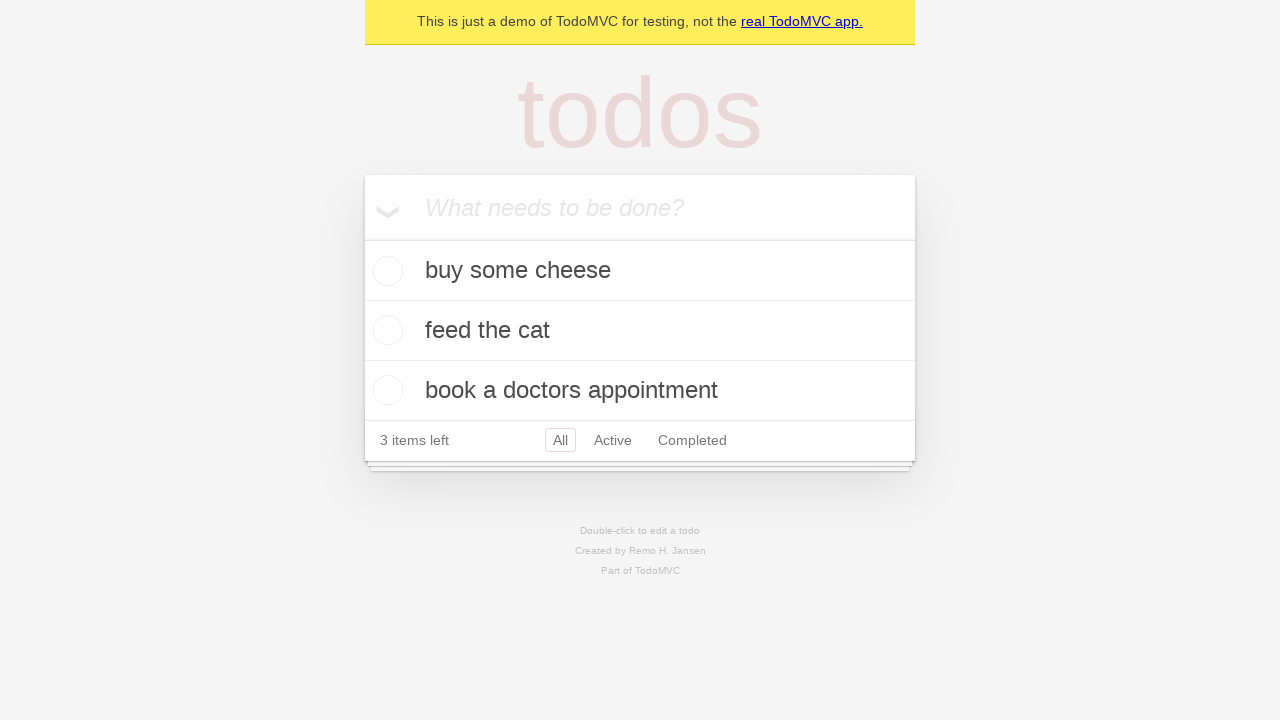

Clicked 'Mark all as complete' checkbox at (362, 238) on internal:label="Mark all as complete"i
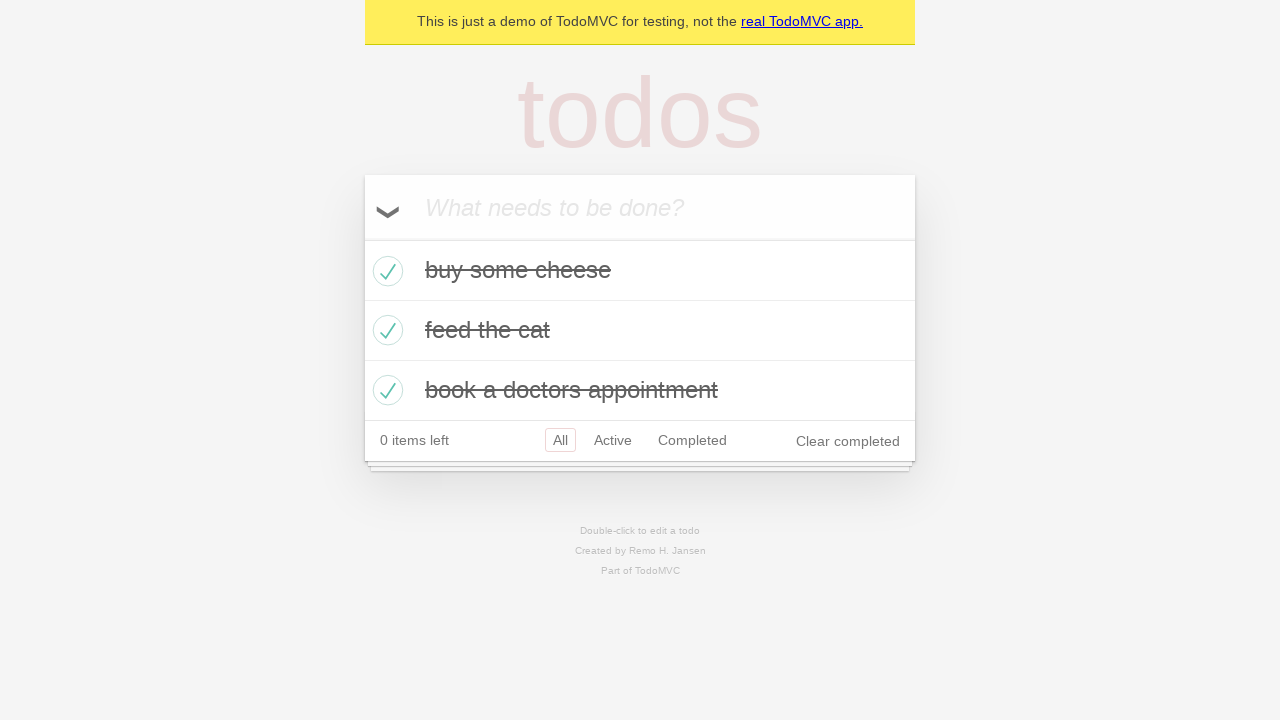

Waited for all todo items to show completed state
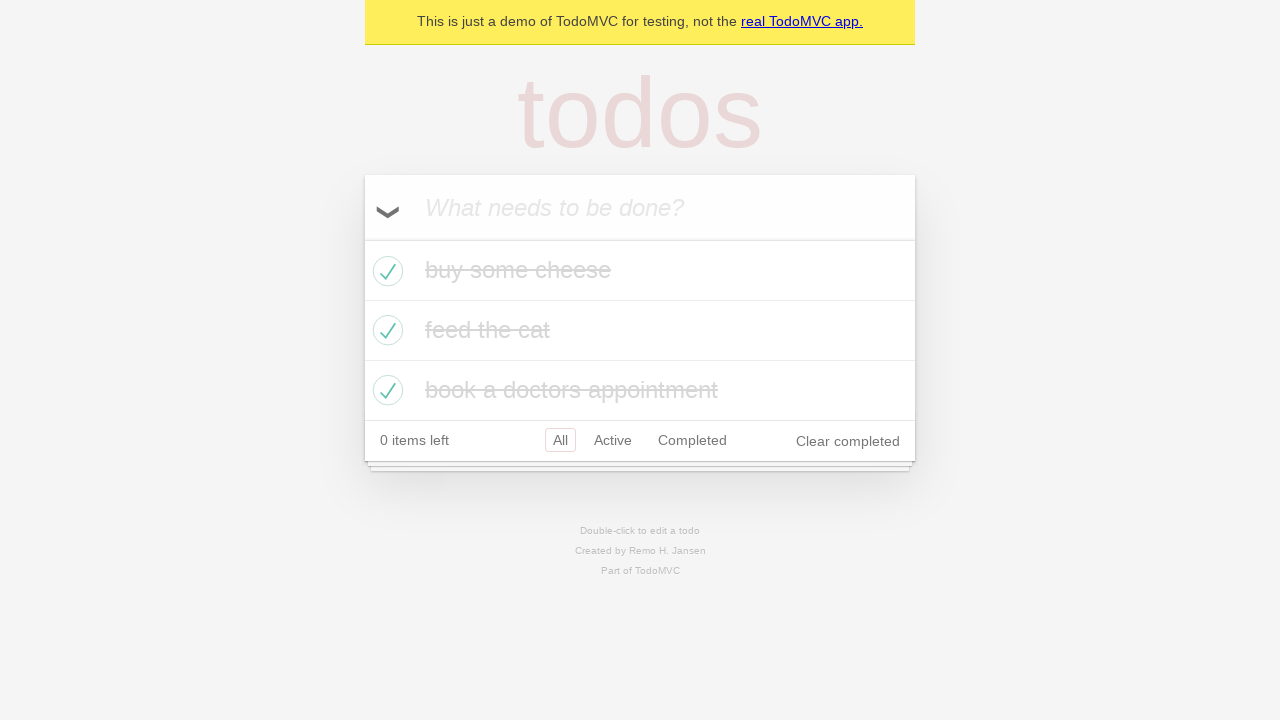

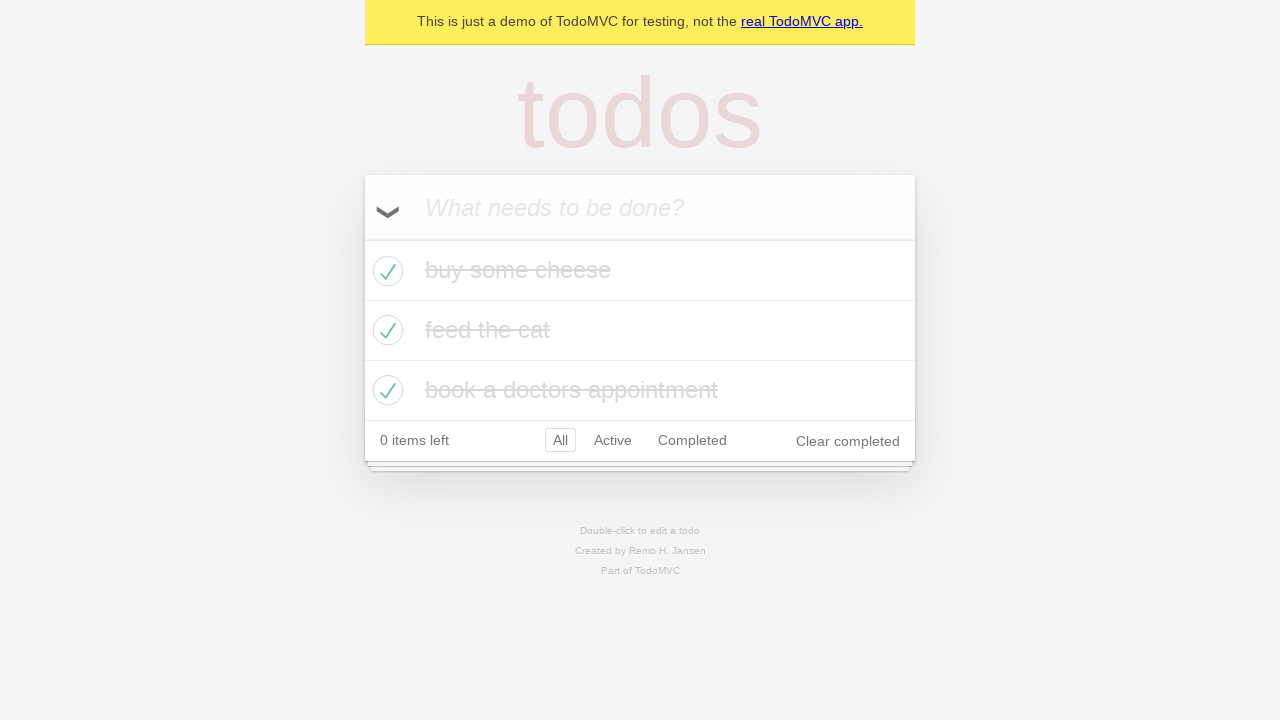